Tests the Pokemon TCG deck image generator tool by entering a decklist into the text area and submitting the form to generate card images

Starting URL: https://limitlesstcg.com/tools/imggen

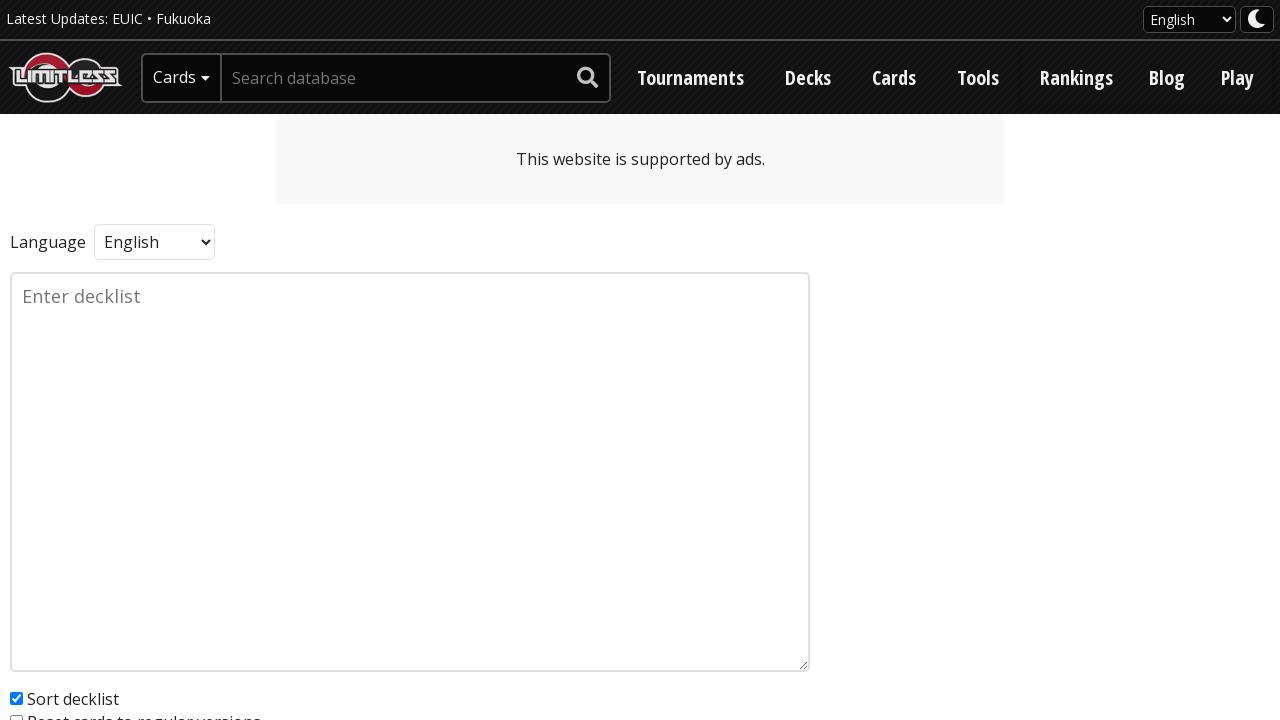

Cleared the decklist text area on textarea[name='input']
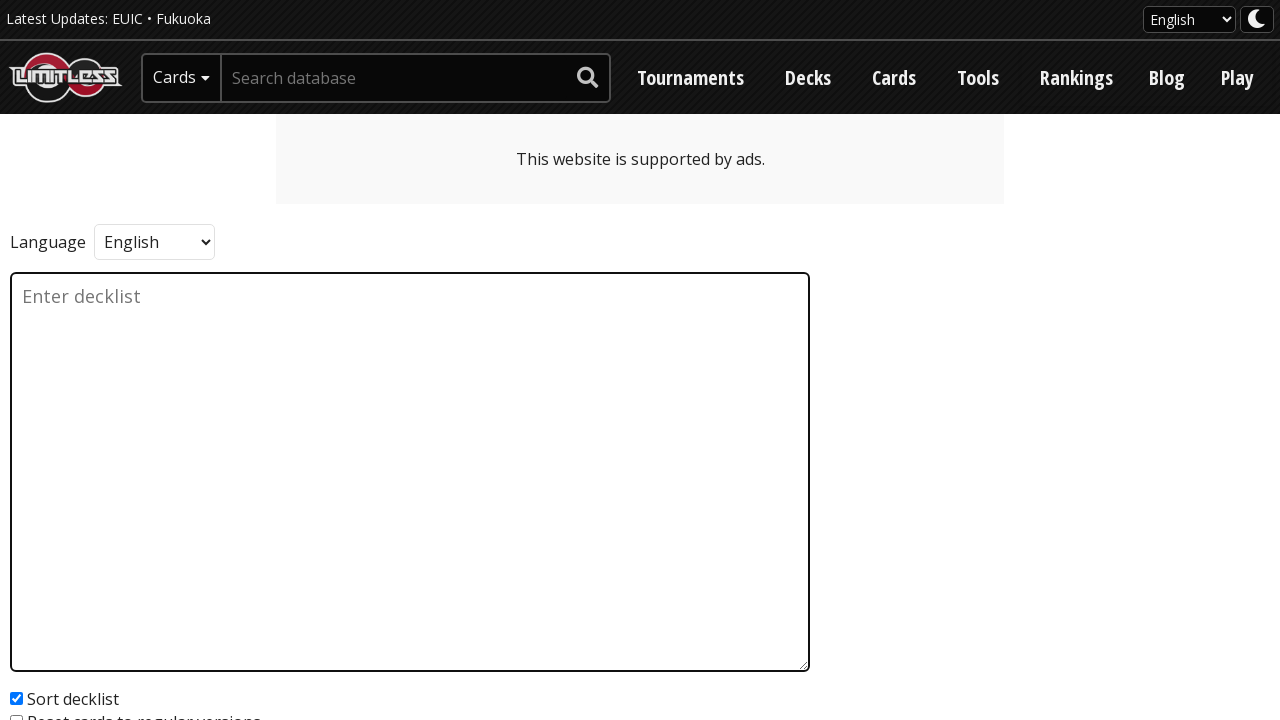

Filled text area with sample Pokemon TCG decklist on textarea[name='input']
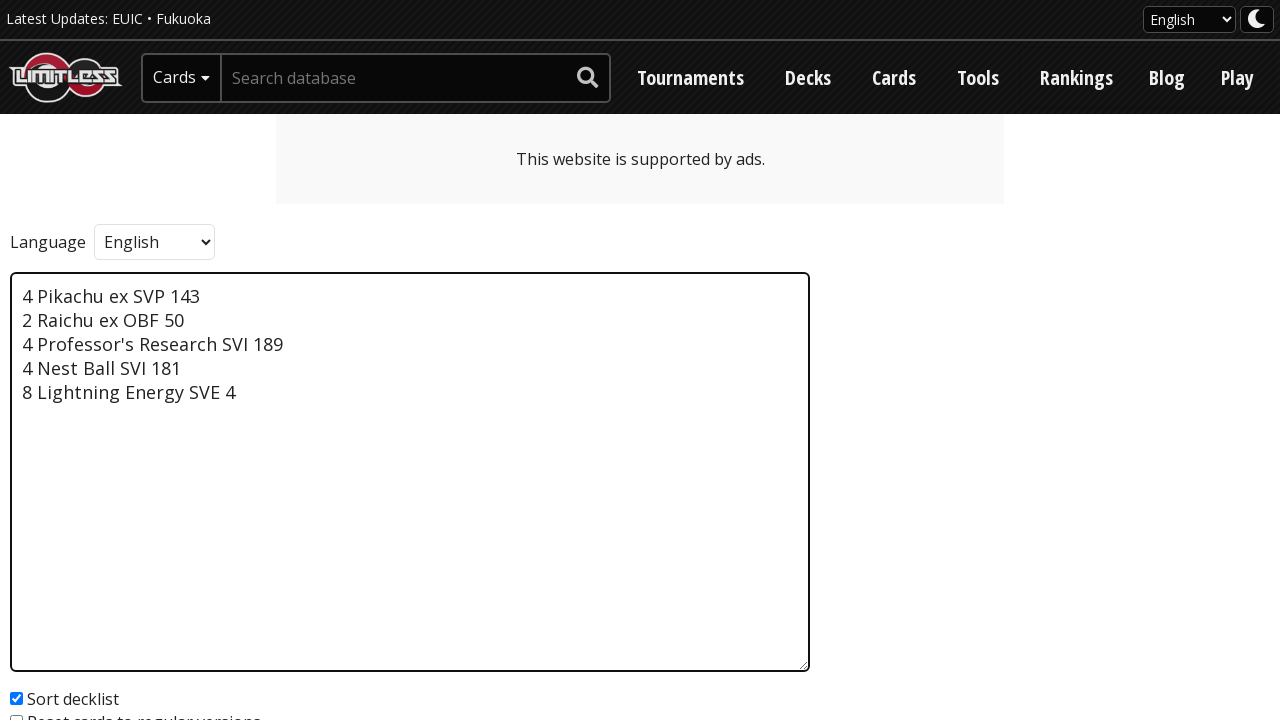

Clicked Submit button to generate card images at (67, 440) on button[type='submit']:has-text('Submit')
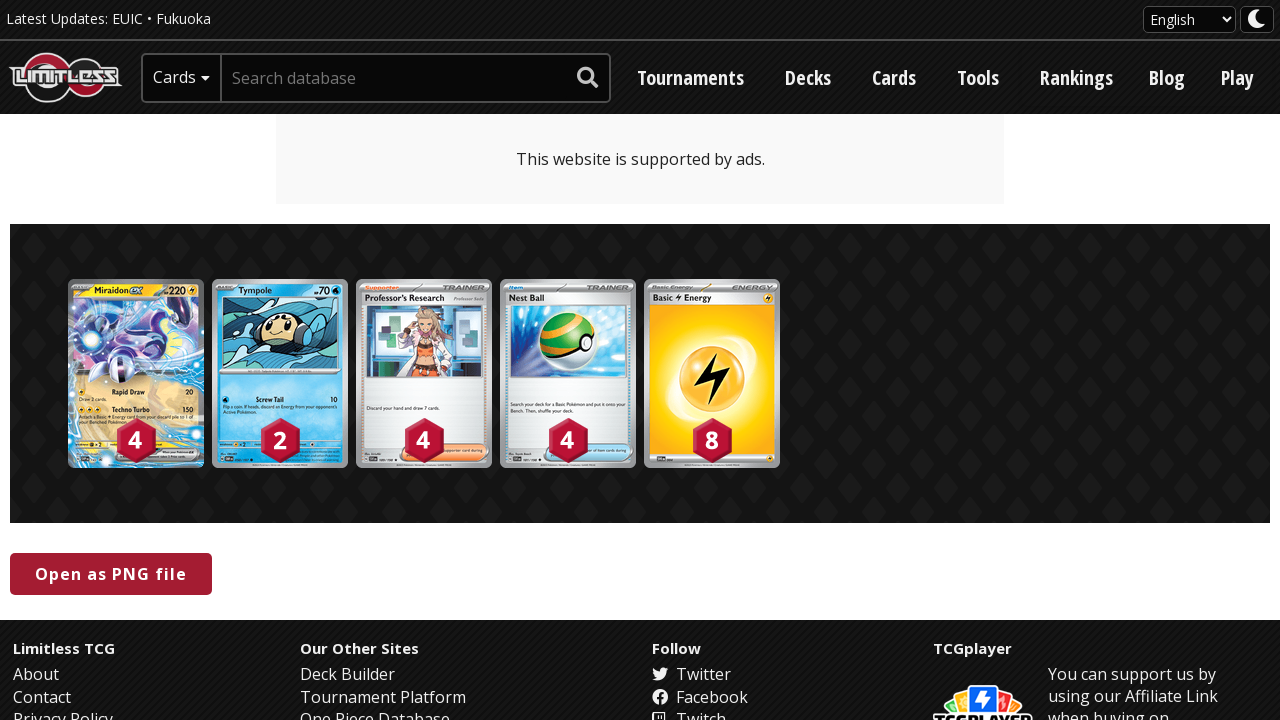

Card images loaded successfully
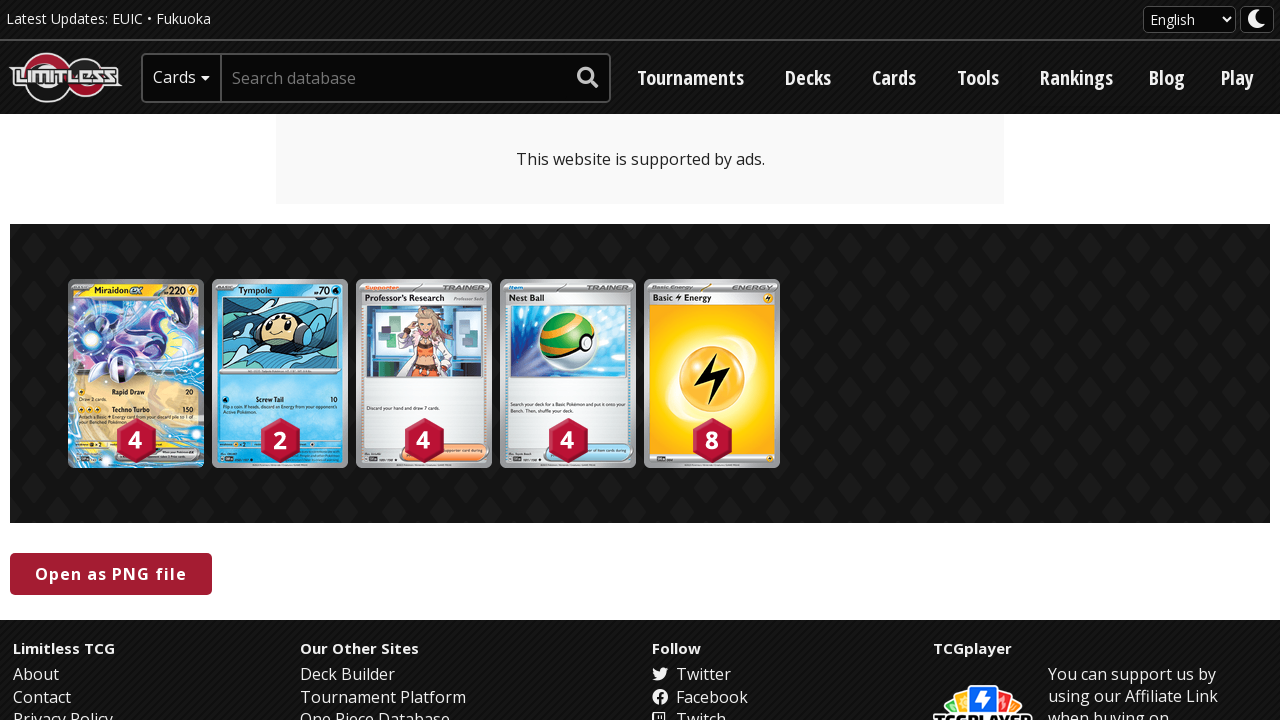

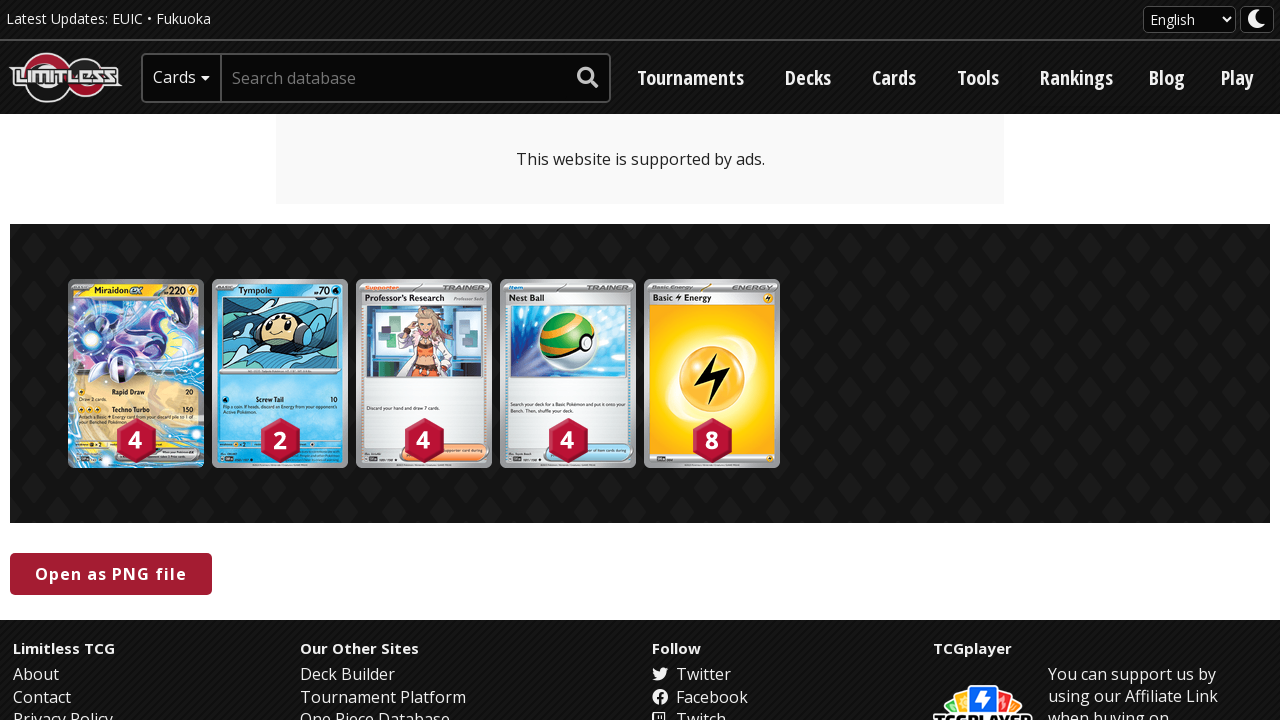